Navigates to a library application and verifies that navigation links are present and accessible

Starting URL: https://library-app.firebaseapp.com

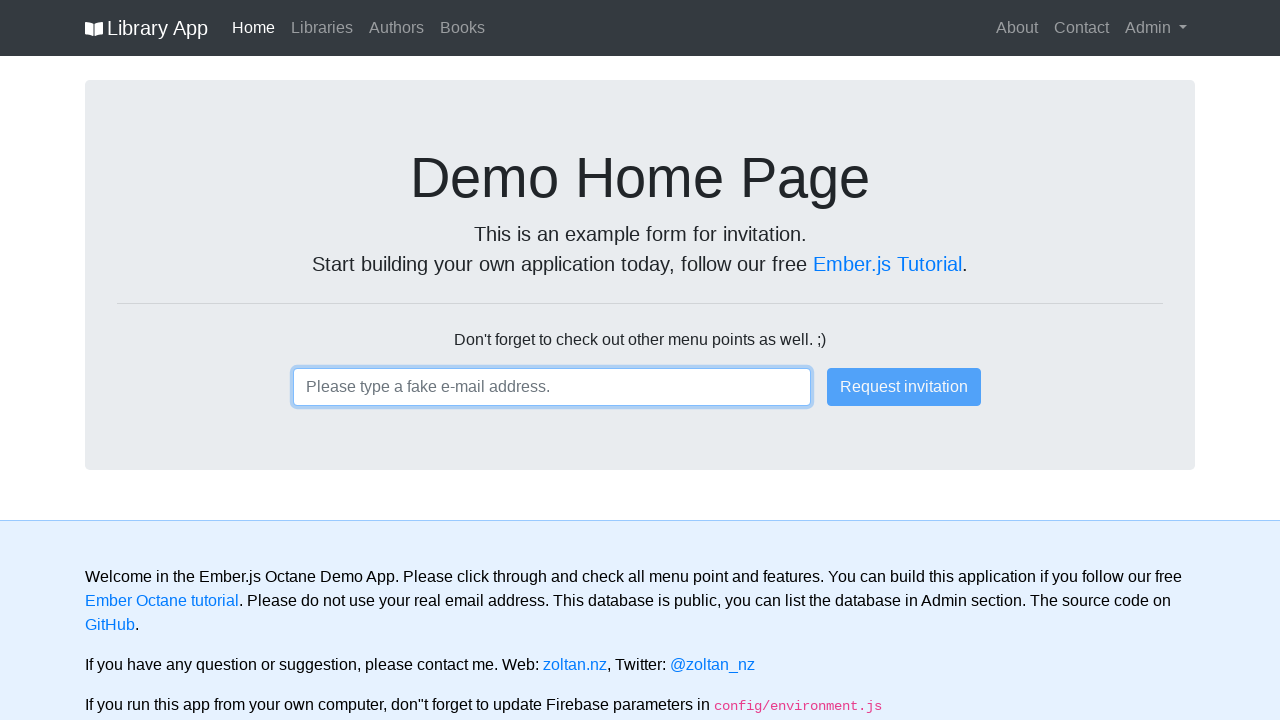

Set viewport size to 1024x600
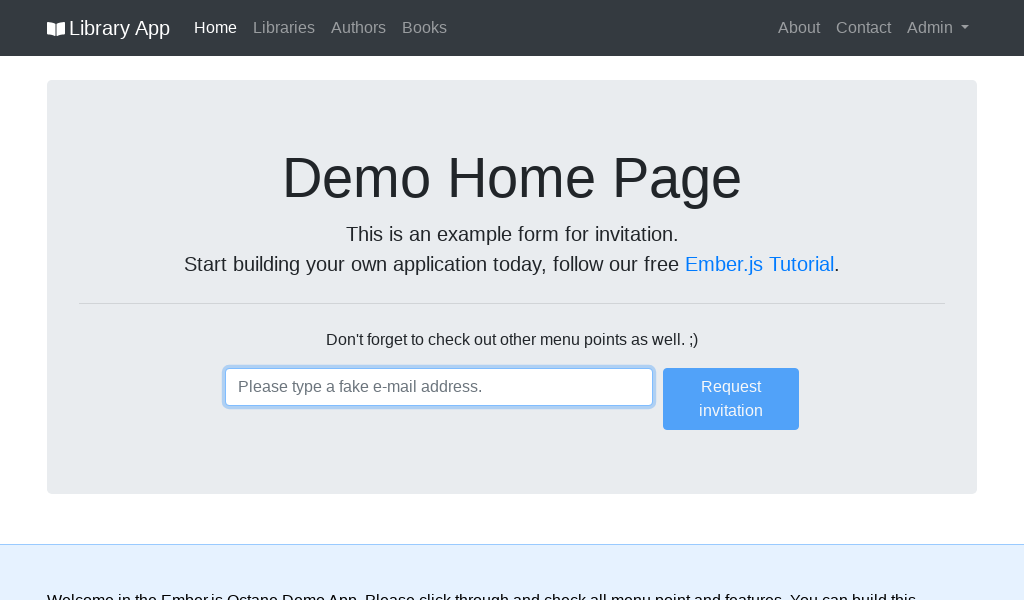

Waited for navigation links to be present
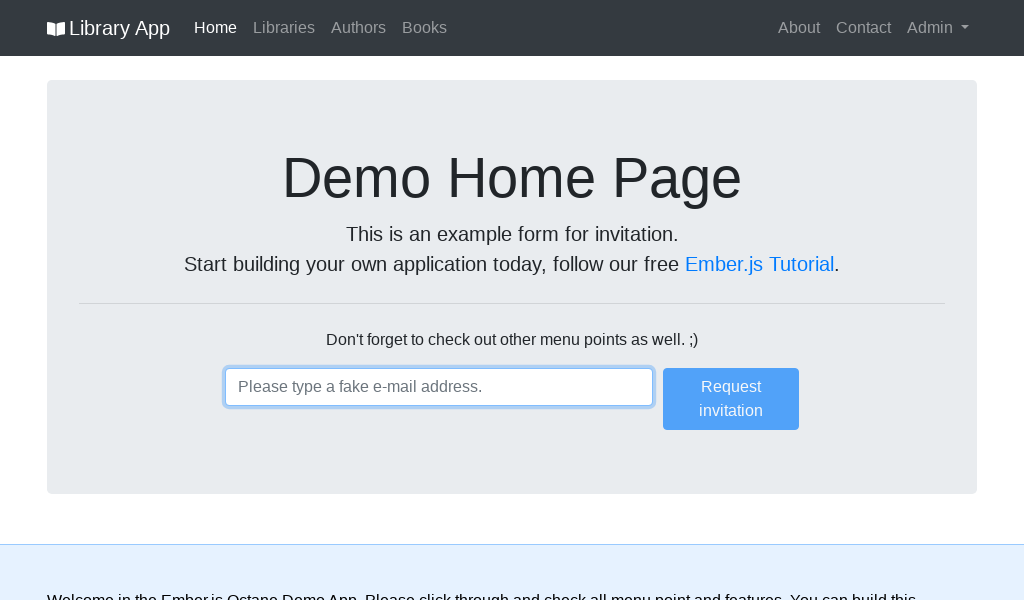

Retrieved all navigation links from the page
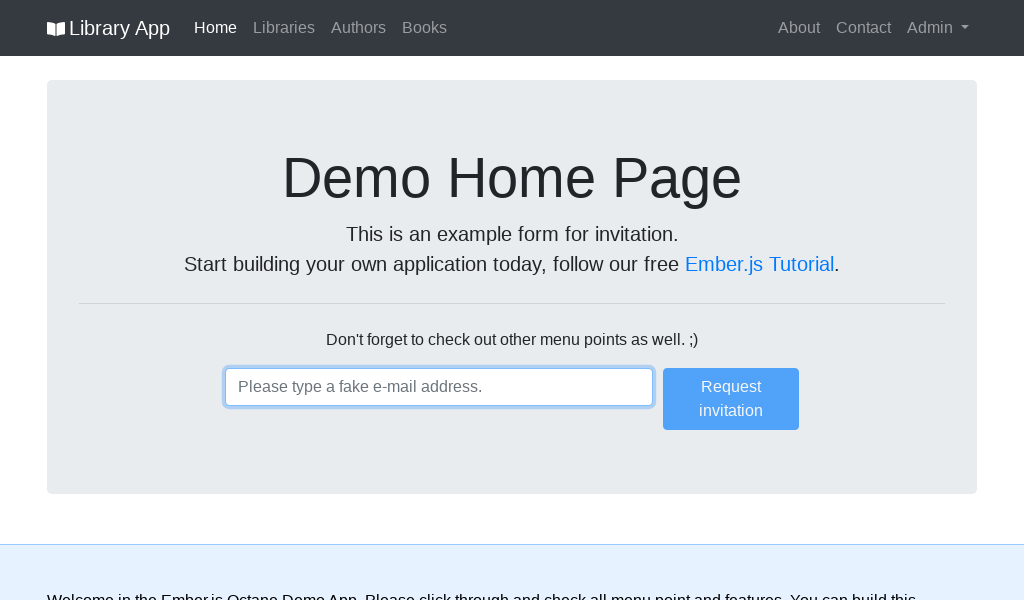

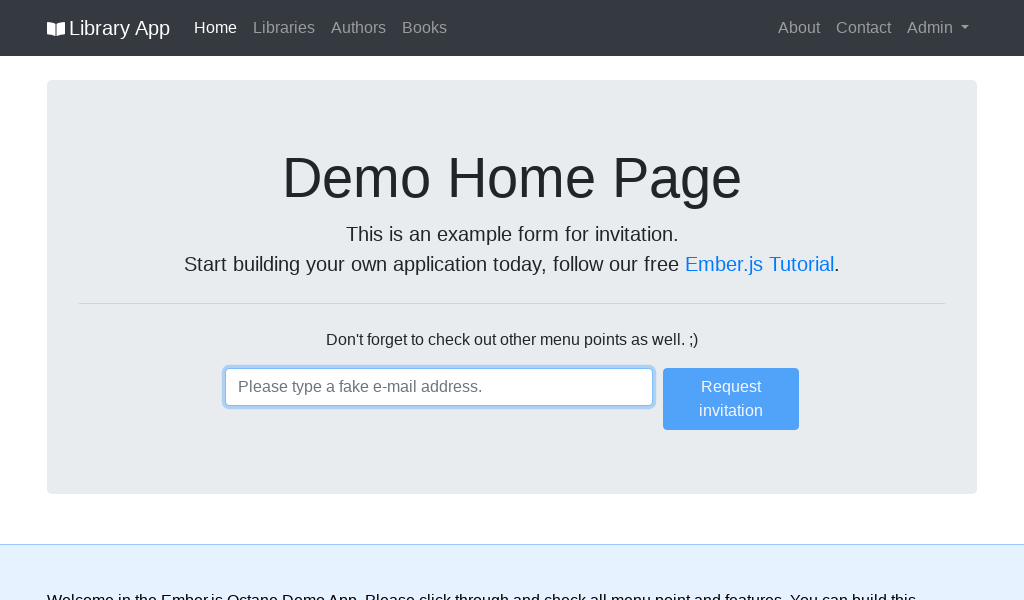